Tests marking individual todo items as complete by clicking their checkboxes

Starting URL: https://demo.playwright.dev/todomvc

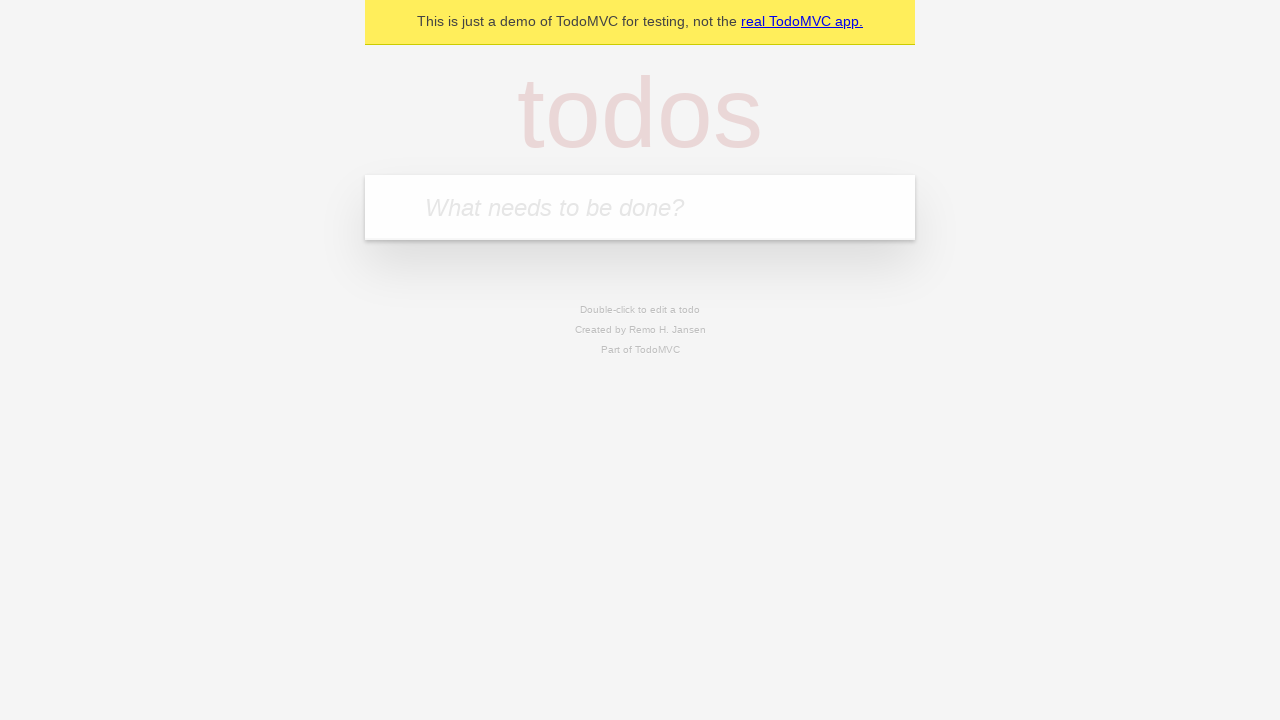

Filled todo input with 'buy some cheese' on internal:attr=[placeholder="What needs to be done?"i]
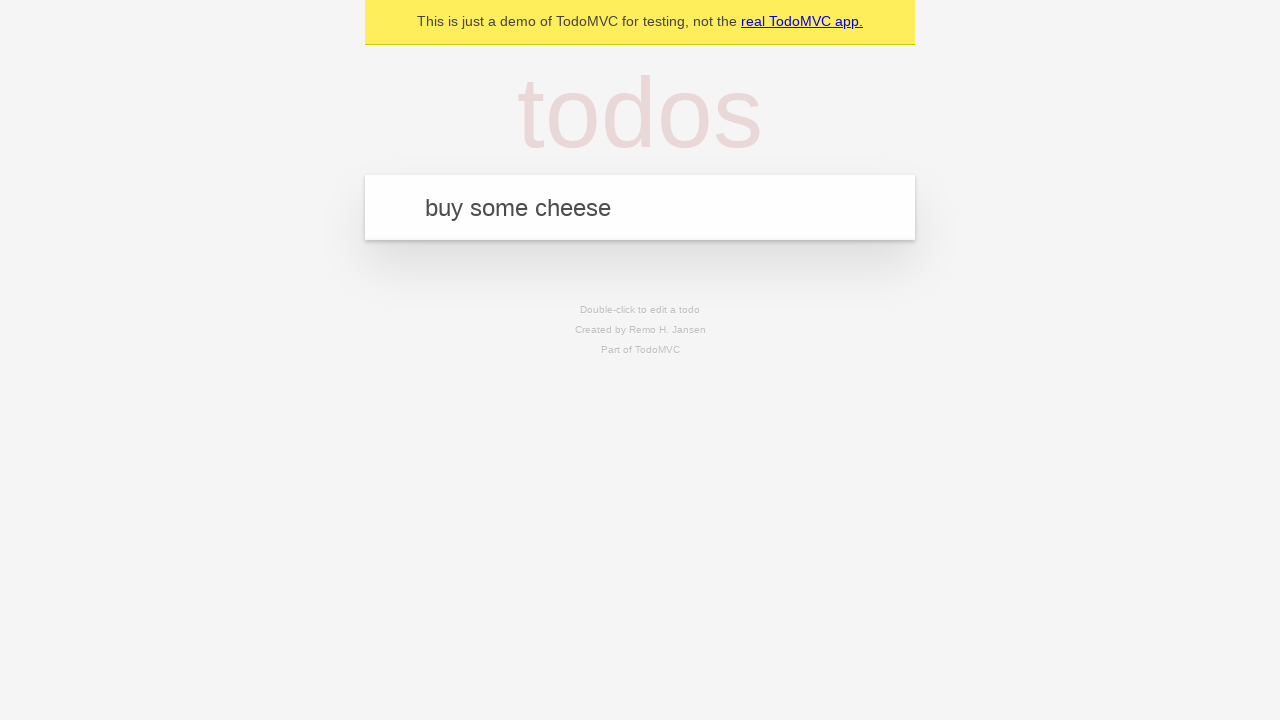

Pressed Enter to create todo item 'buy some cheese' on internal:attr=[placeholder="What needs to be done?"i]
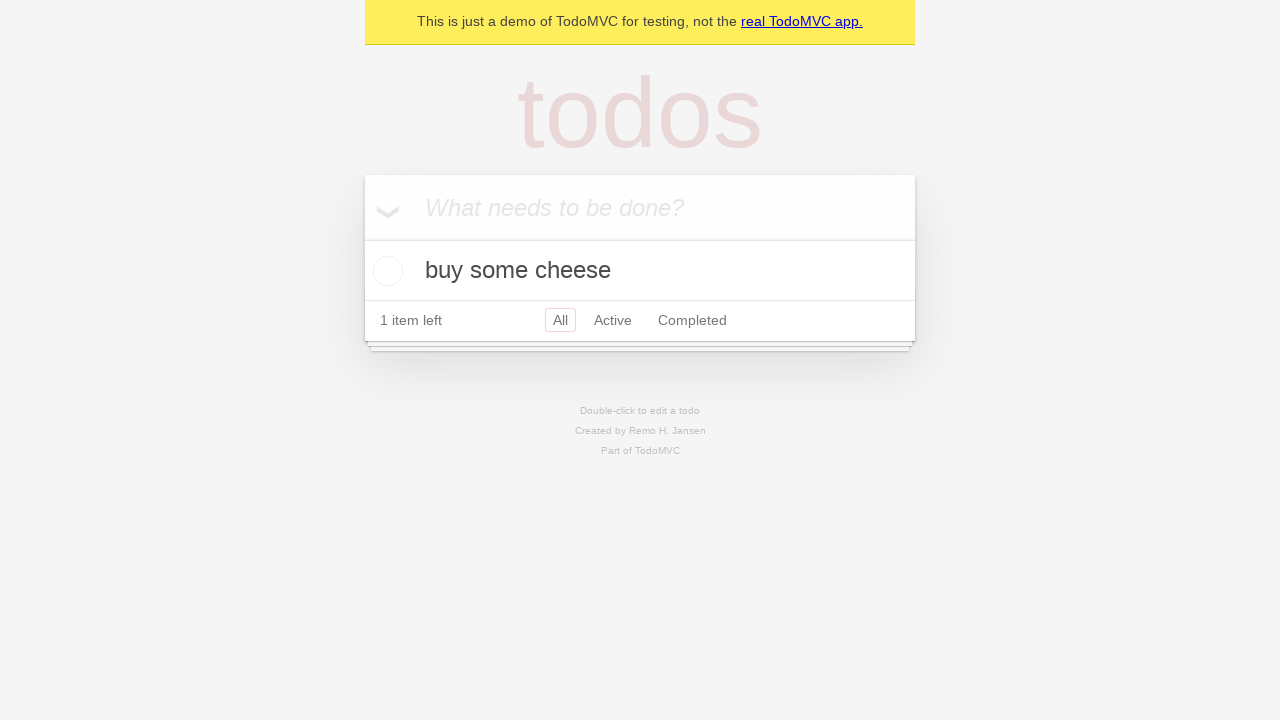

Filled todo input with 'feed the cat' on internal:attr=[placeholder="What needs to be done?"i]
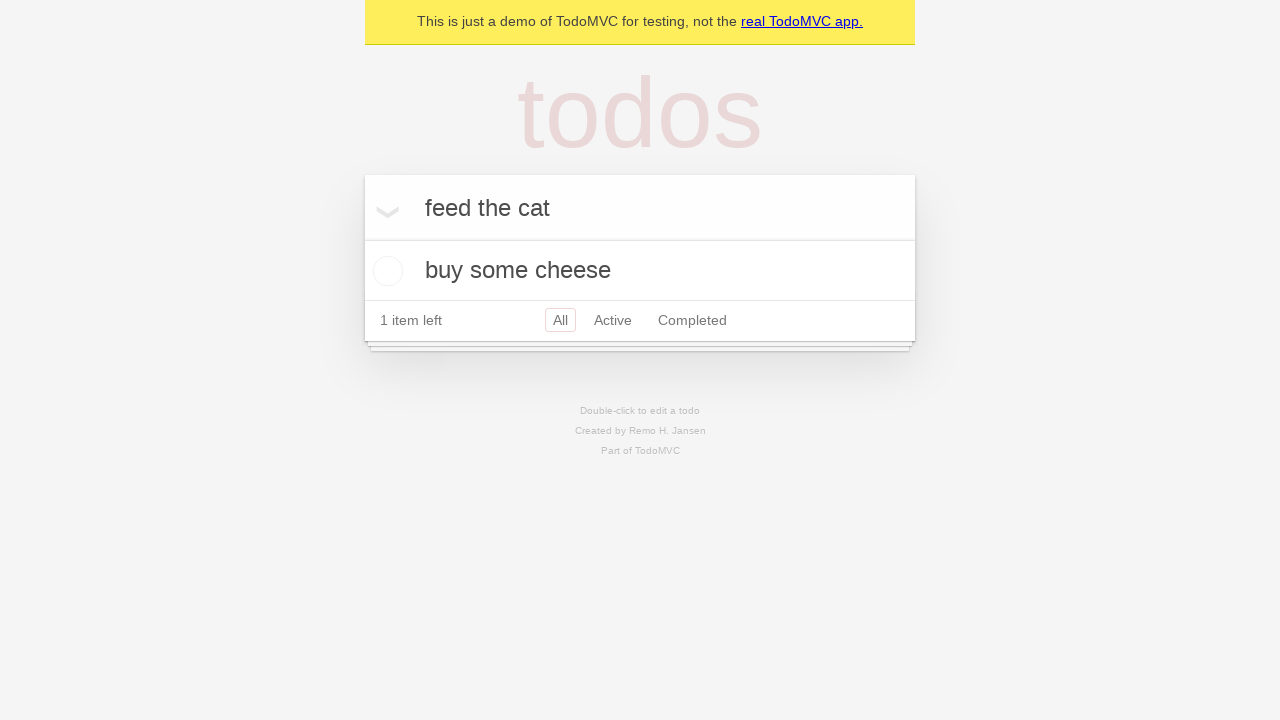

Pressed Enter to create todo item 'feed the cat' on internal:attr=[placeholder="What needs to be done?"i]
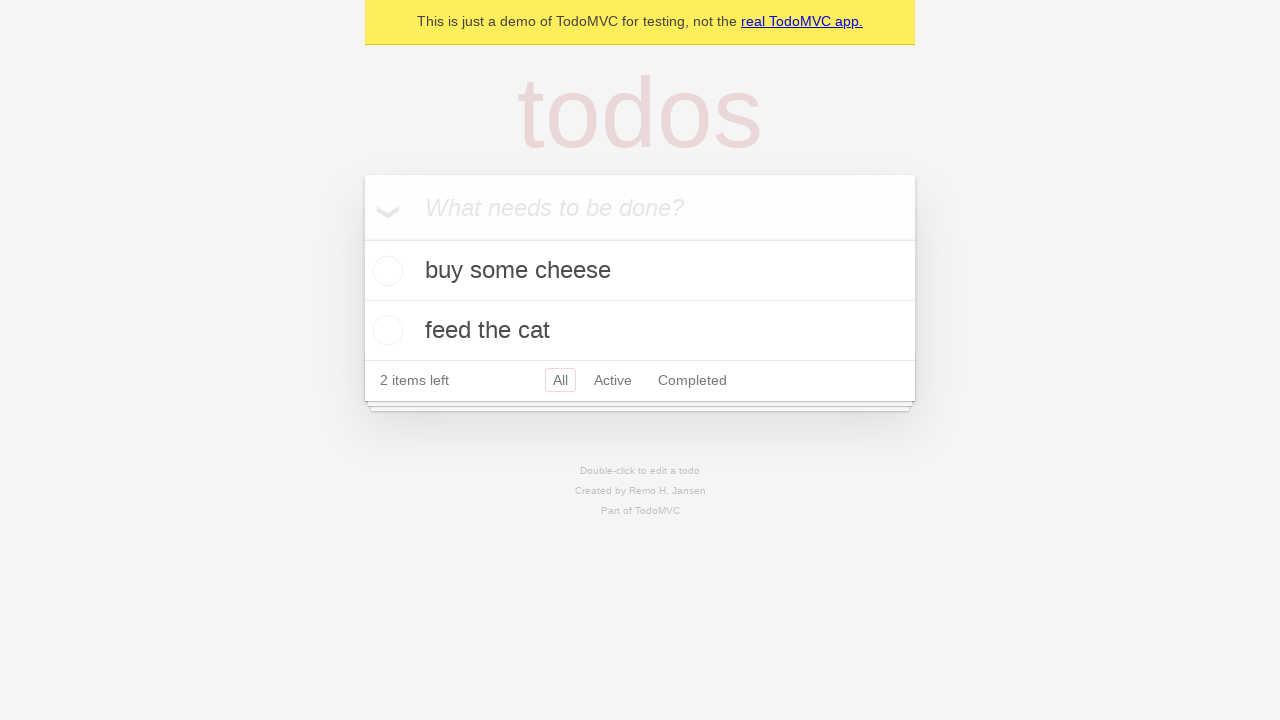

Marked first todo item as complete by checking its checkbox at (385, 271) on internal:testid=[data-testid="todo-item"s] >> nth=0 >> internal:role=checkbox
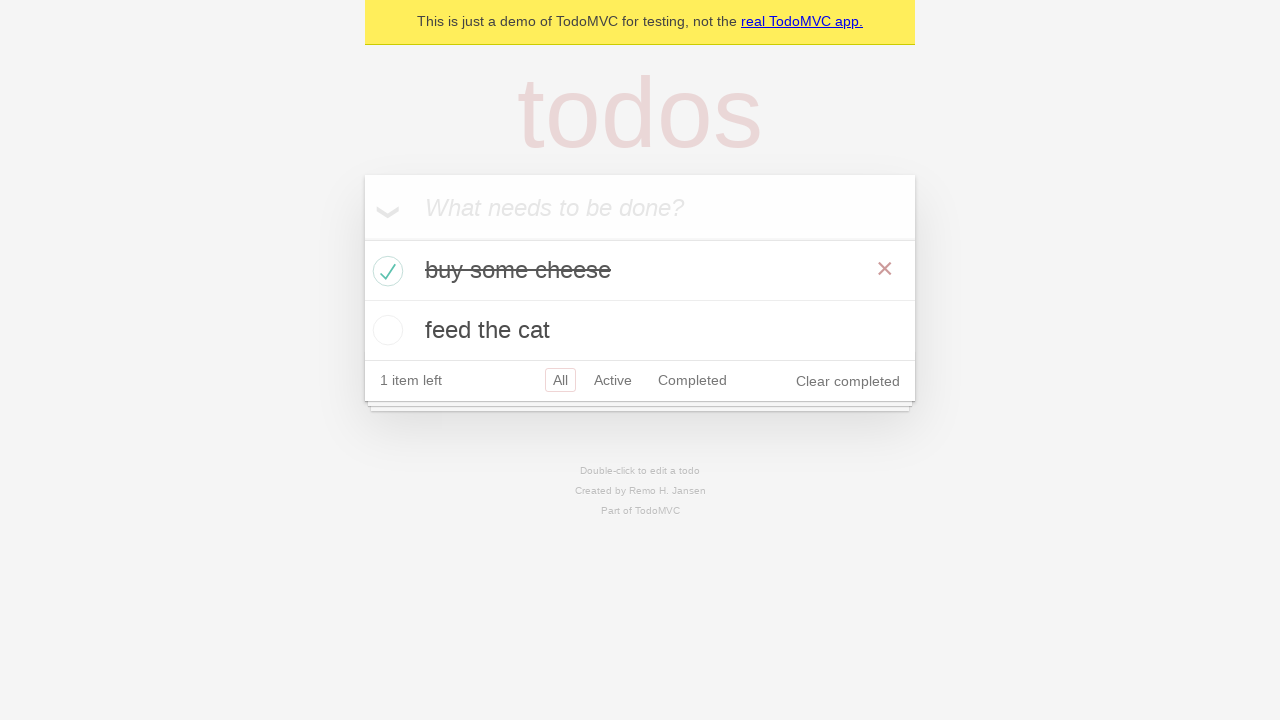

Marked second todo item as complete by checking its checkbox at (385, 330) on internal:testid=[data-testid="todo-item"s] >> nth=1 >> internal:role=checkbox
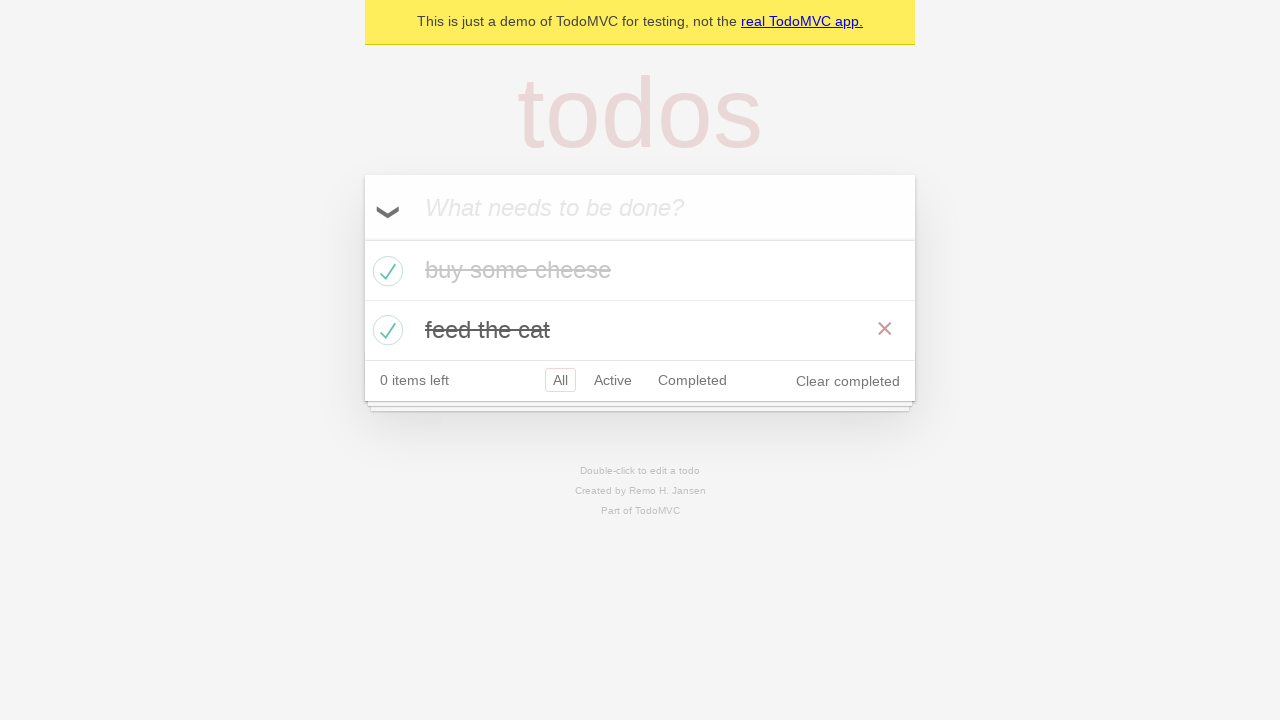

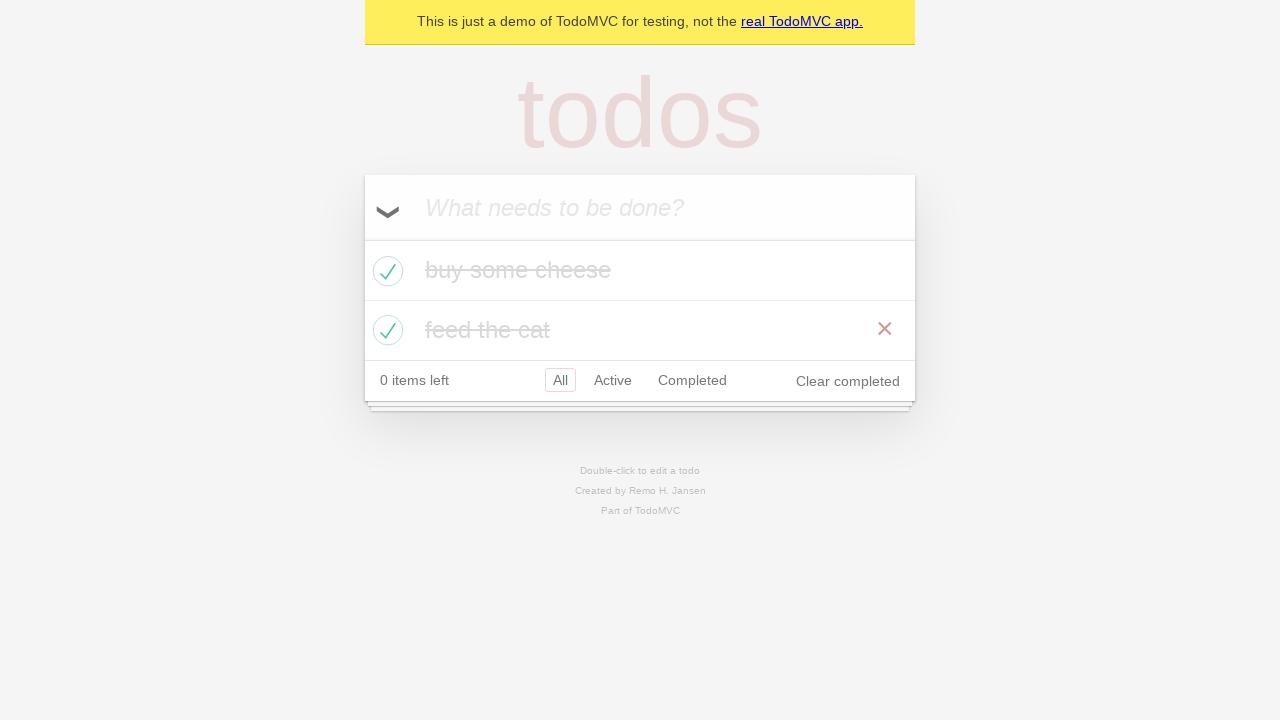